Navigates to time.is website and verifies the date element is present on the page

Starting URL: https://time.is/

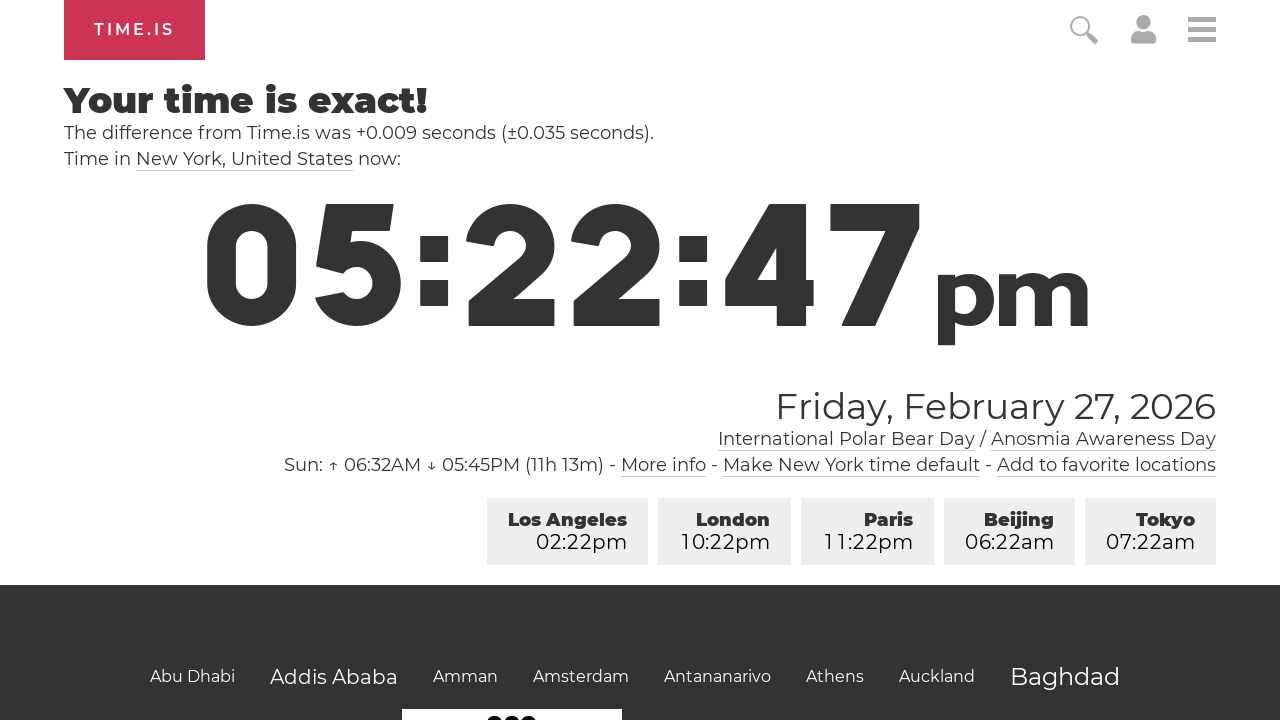

Waited for date element with id 'dd' to be present on the page
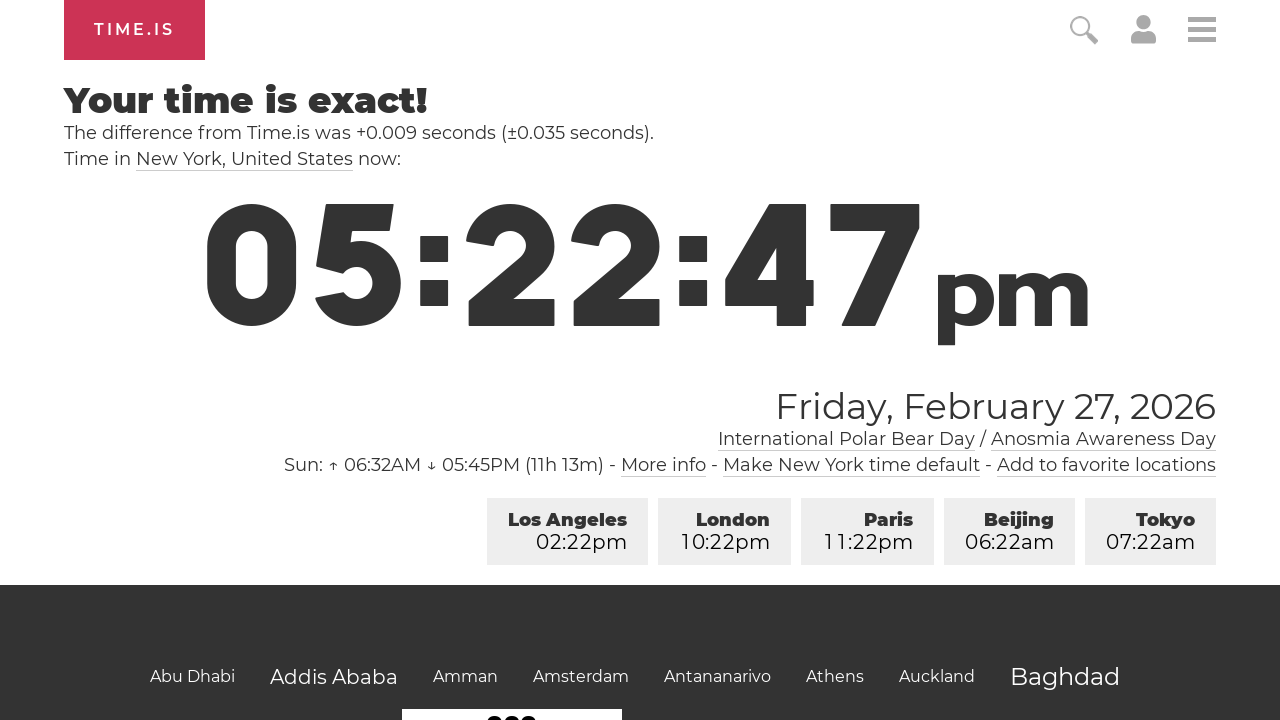

Located date element with id 'dd'
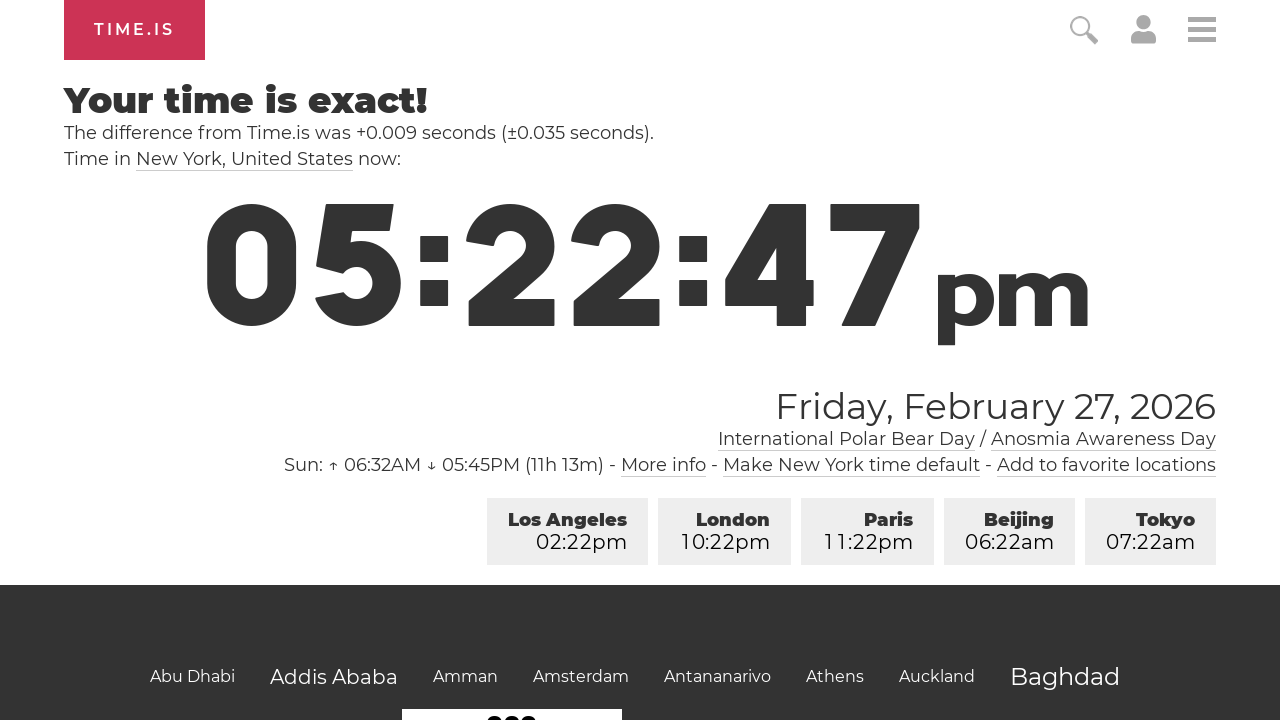

Verified date element is visible on time.is website
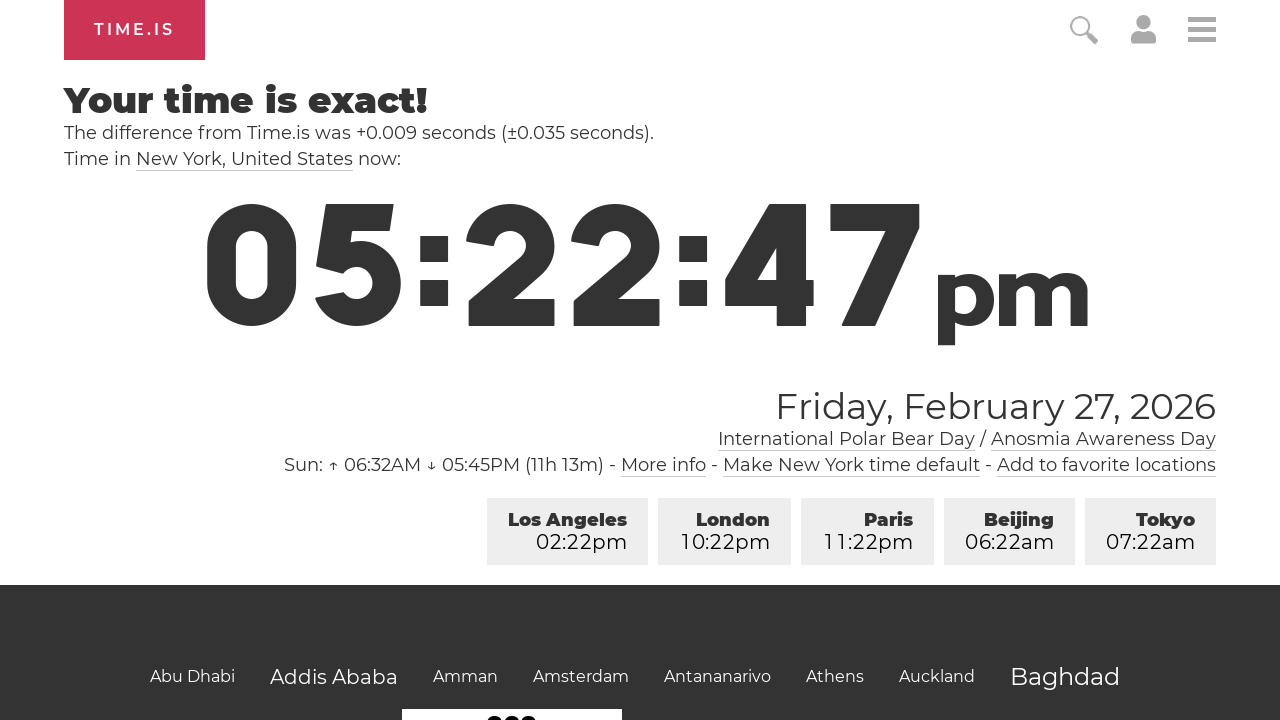

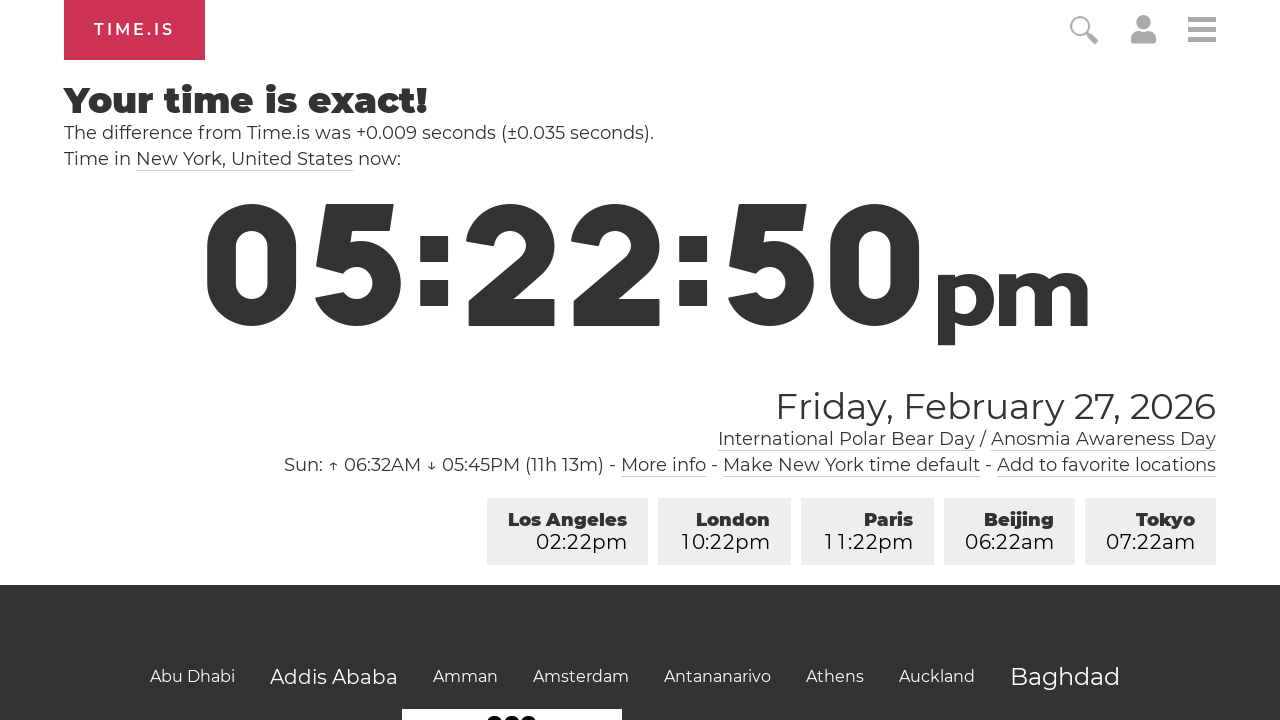